Tests AJAX data loading by triggering an AJAX request and waiting for response

Starting URL: http://uitestingplayground.com/

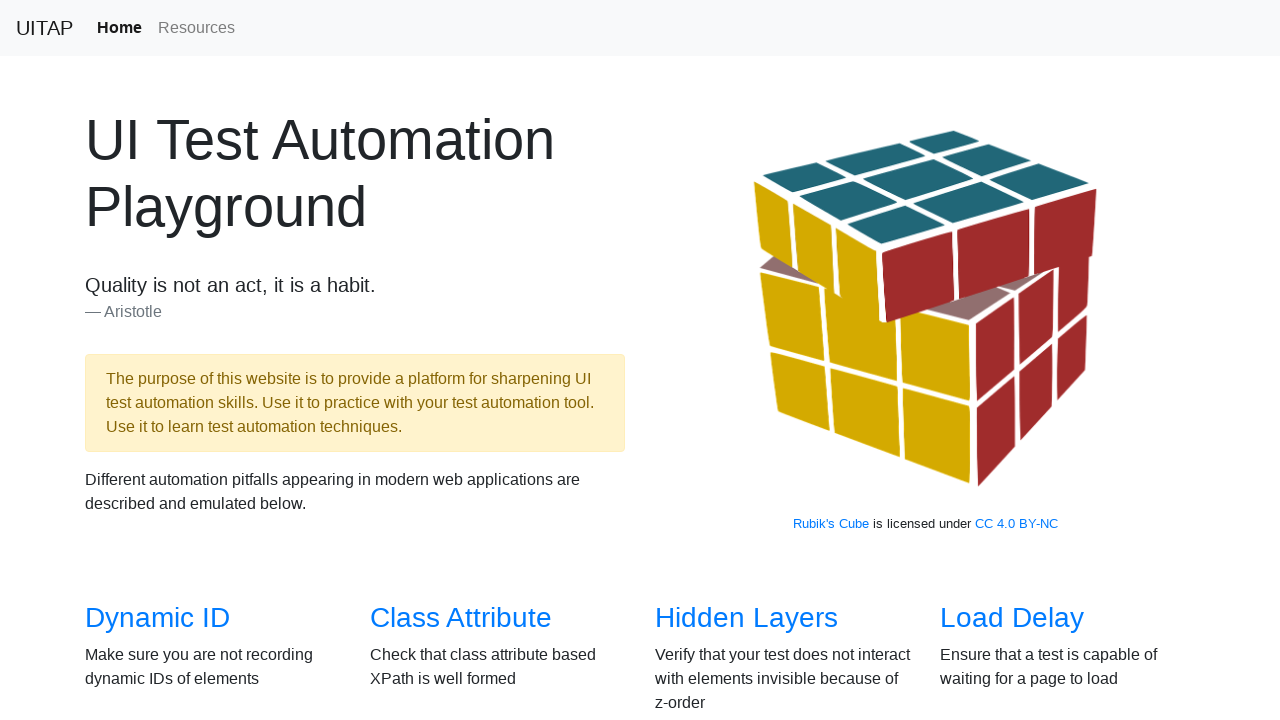

Clicked on AJAX Data link at (154, 360) on internal:role=link[name="AJAX Data"i]
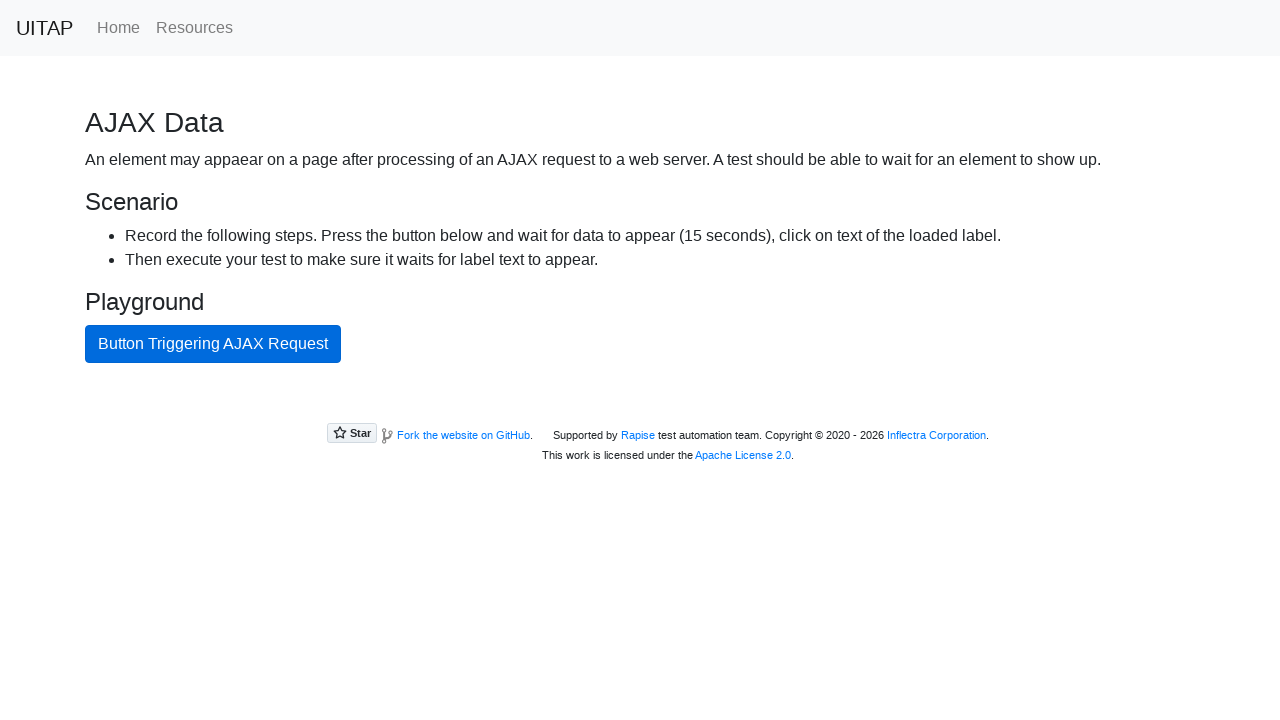

Clicked button to trigger AJAX request at (213, 344) on internal:role=button[name="Button Triggering AJAX Request"i]
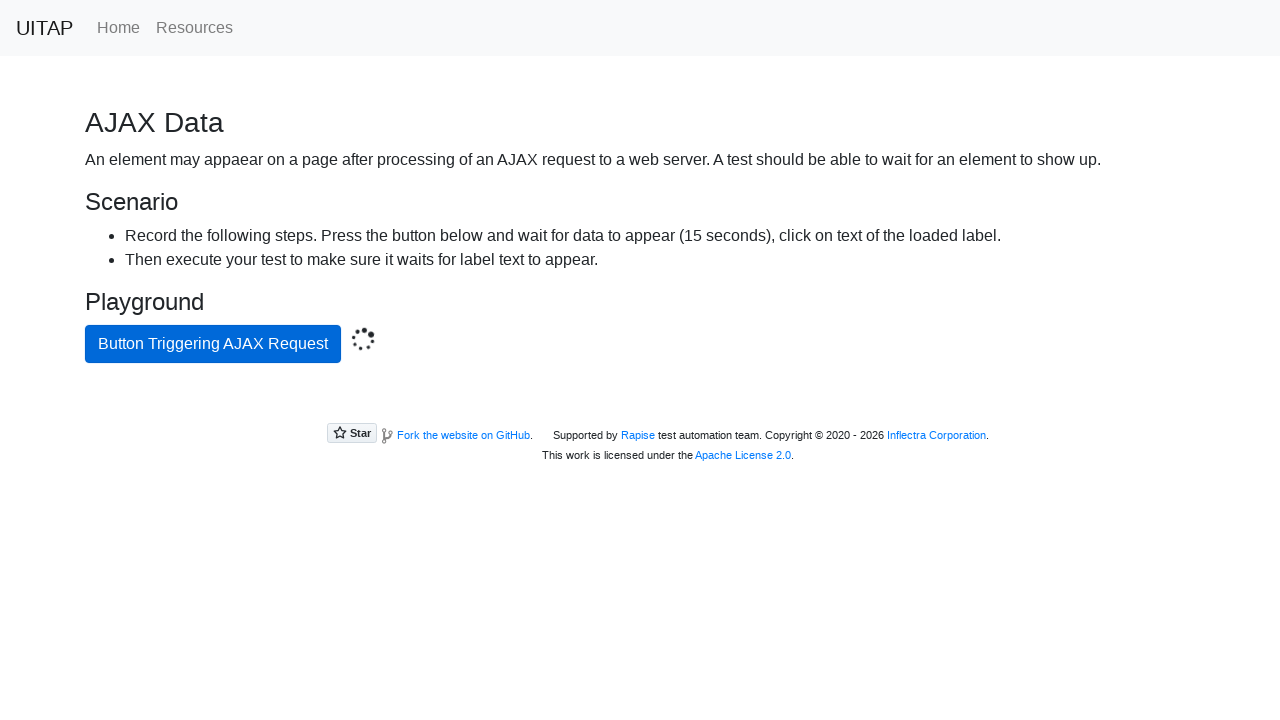

AJAX response received and success message appeared
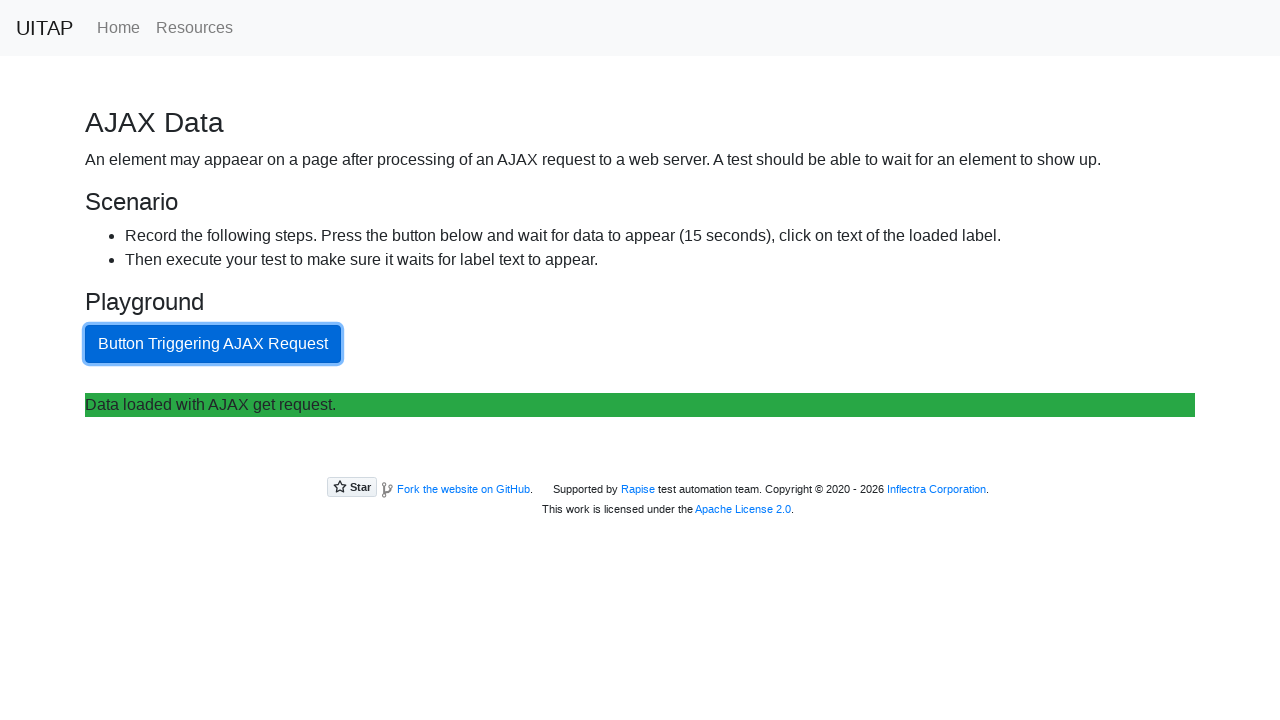

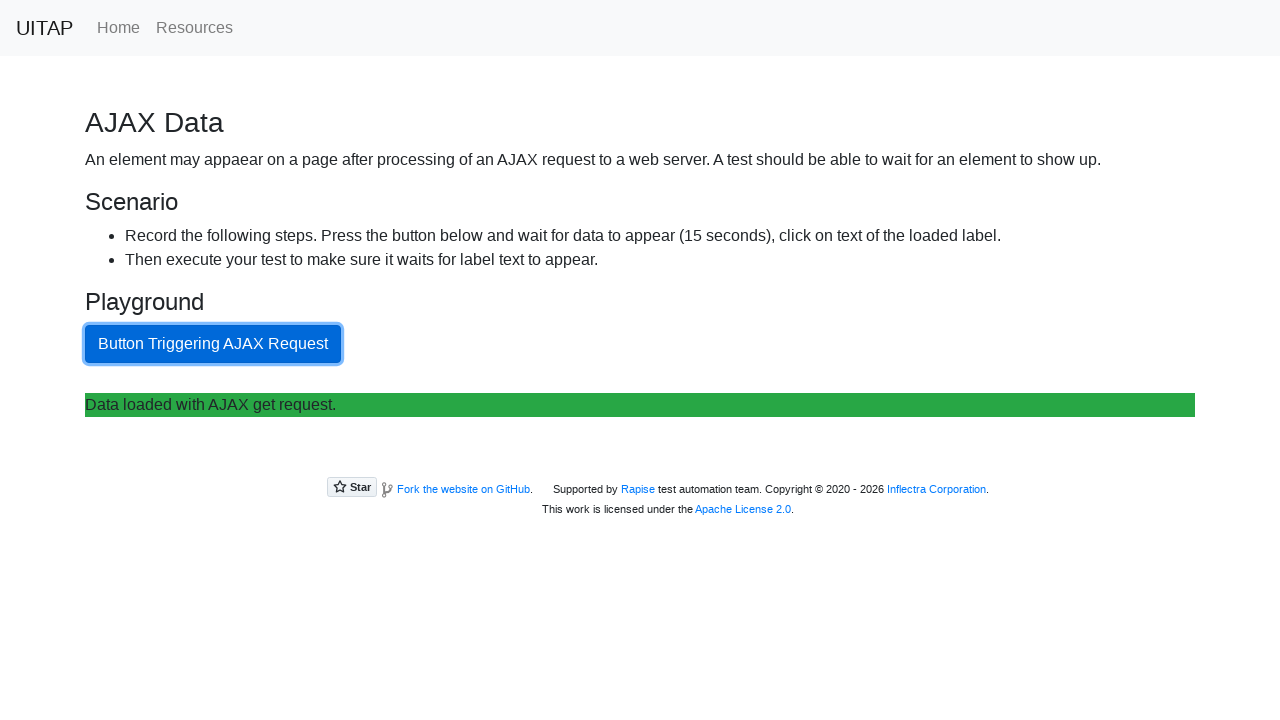